Tests click and hold functionality on a circle element

Starting URL: https://demoapps.qspiders.com/ui/clickHold?sublist=0

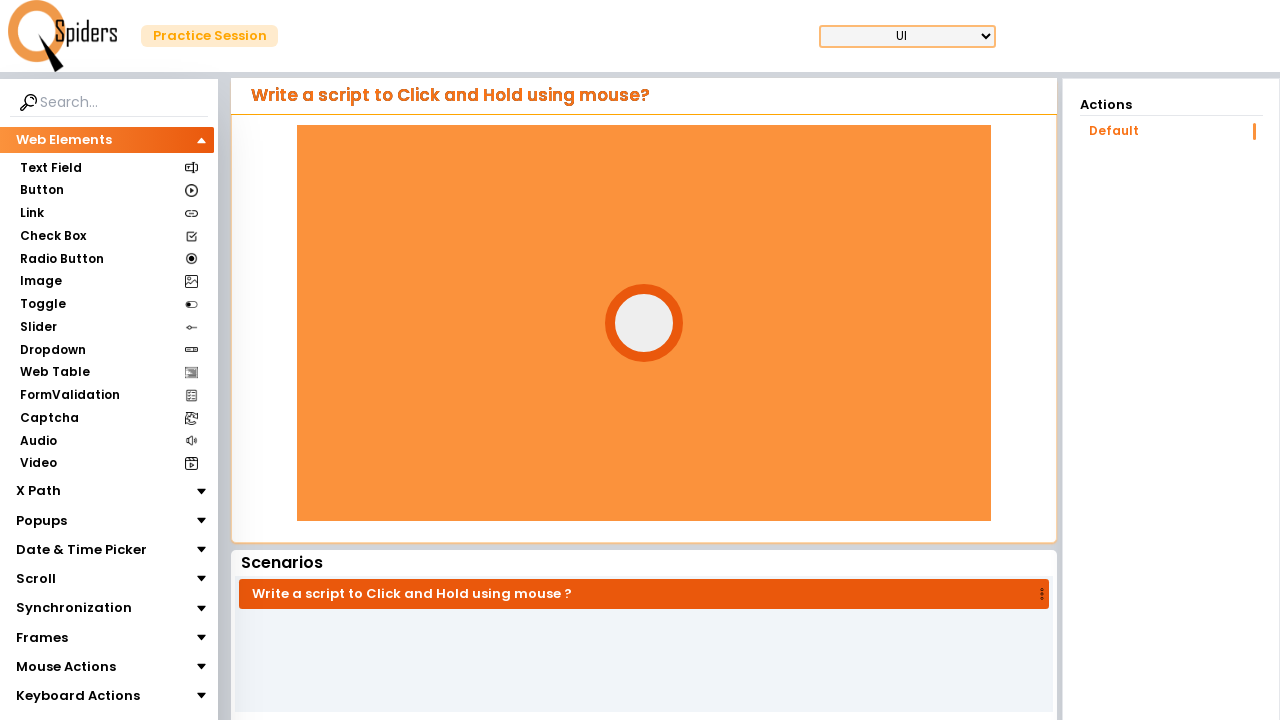

Waited for circle element to load
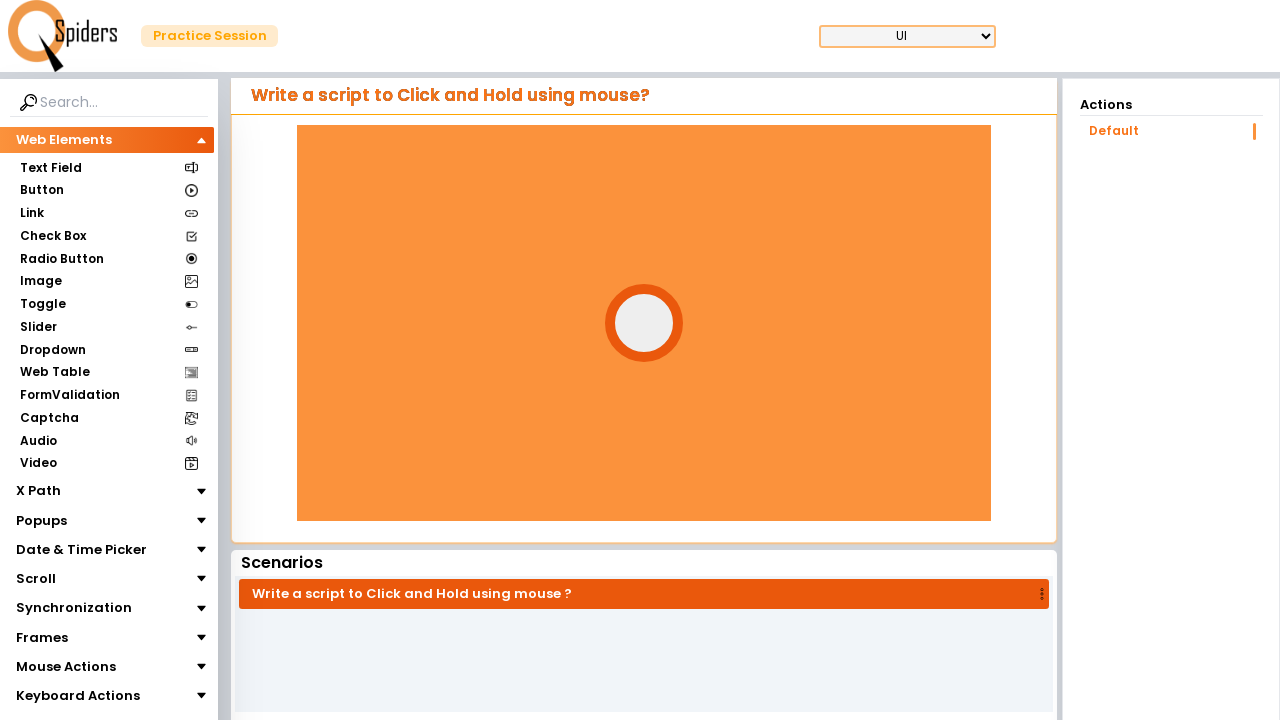

Located circle element
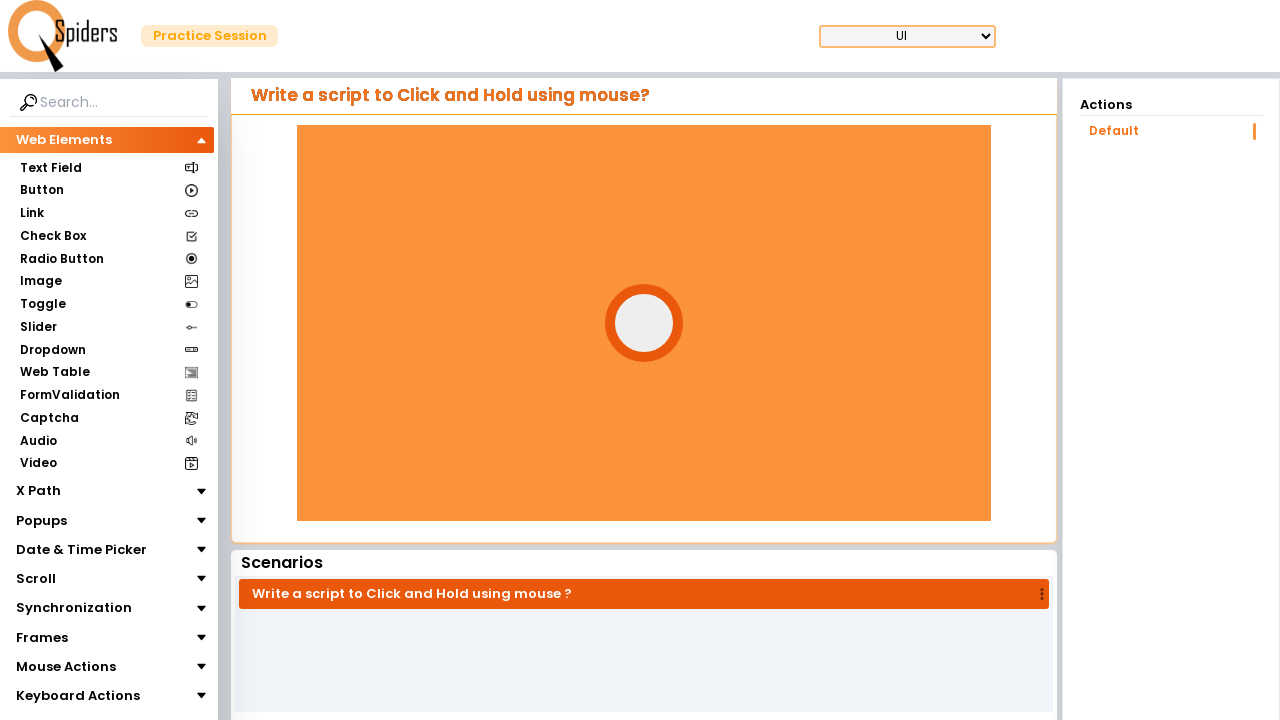

Performed click and hold action on circle element for 3 seconds at (644, 323) on xpath=//div[@id='circle']
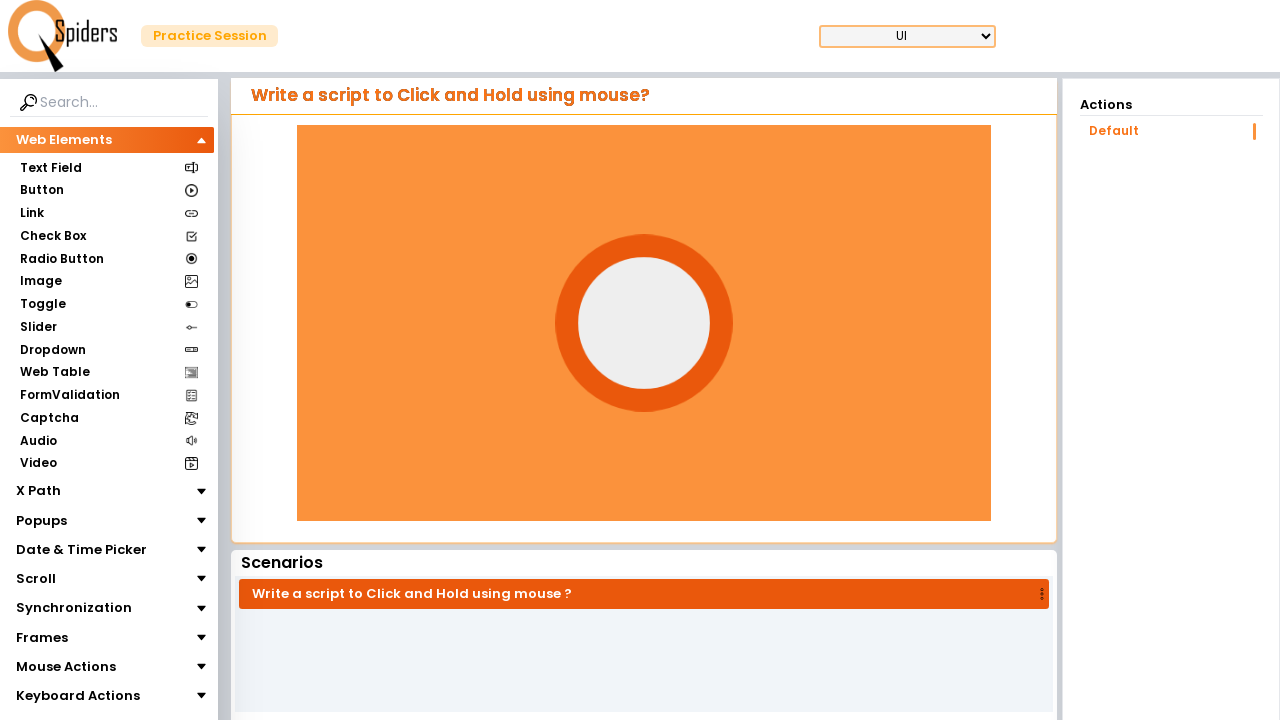

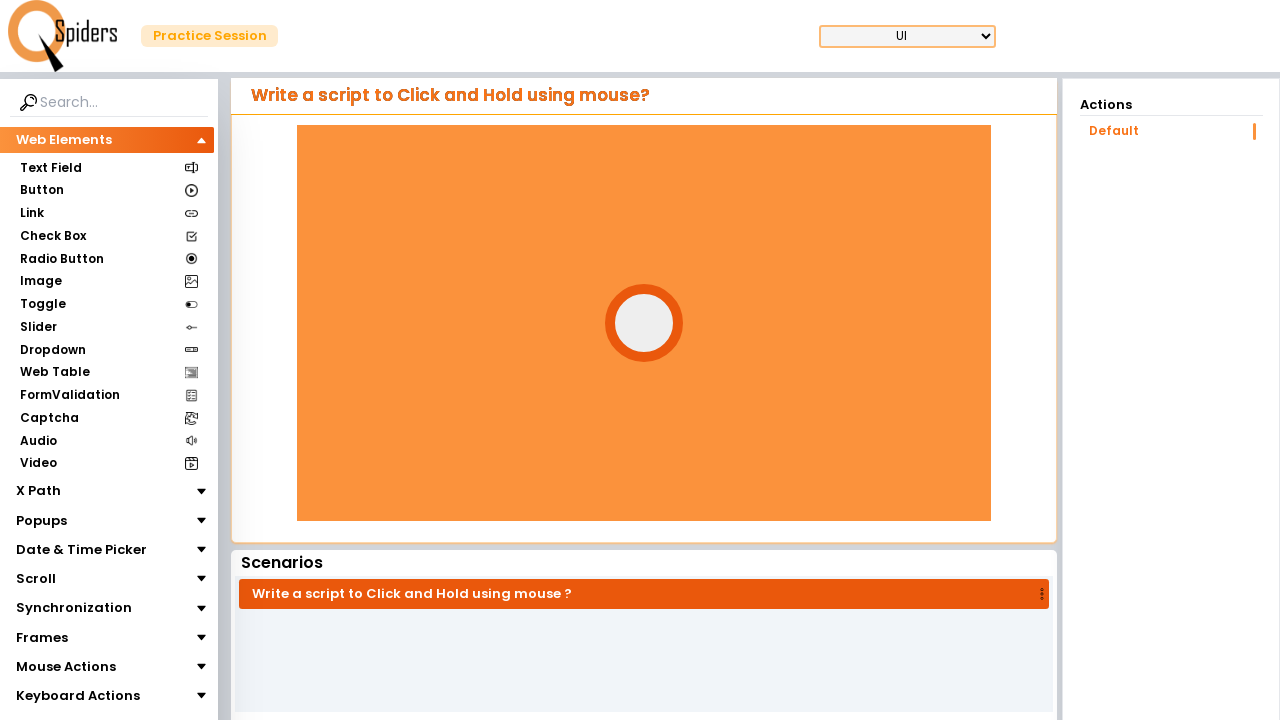